Tests a simple form by filling in first name, last name, city, and country fields using different element locator strategies, then submits the form.

Starting URL: http://suninjuly.github.io/simple_form_find_task.html

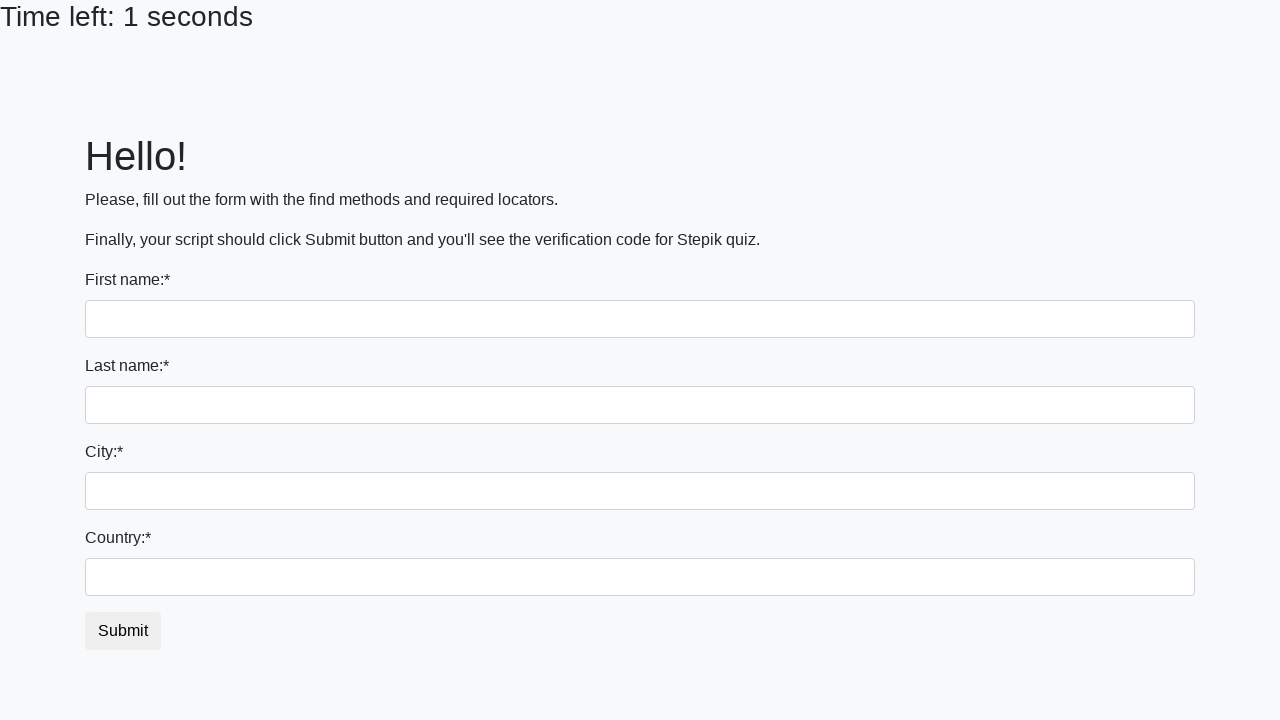

Filled first name field with 'Ivan' using tag name locator on input >> nth=0
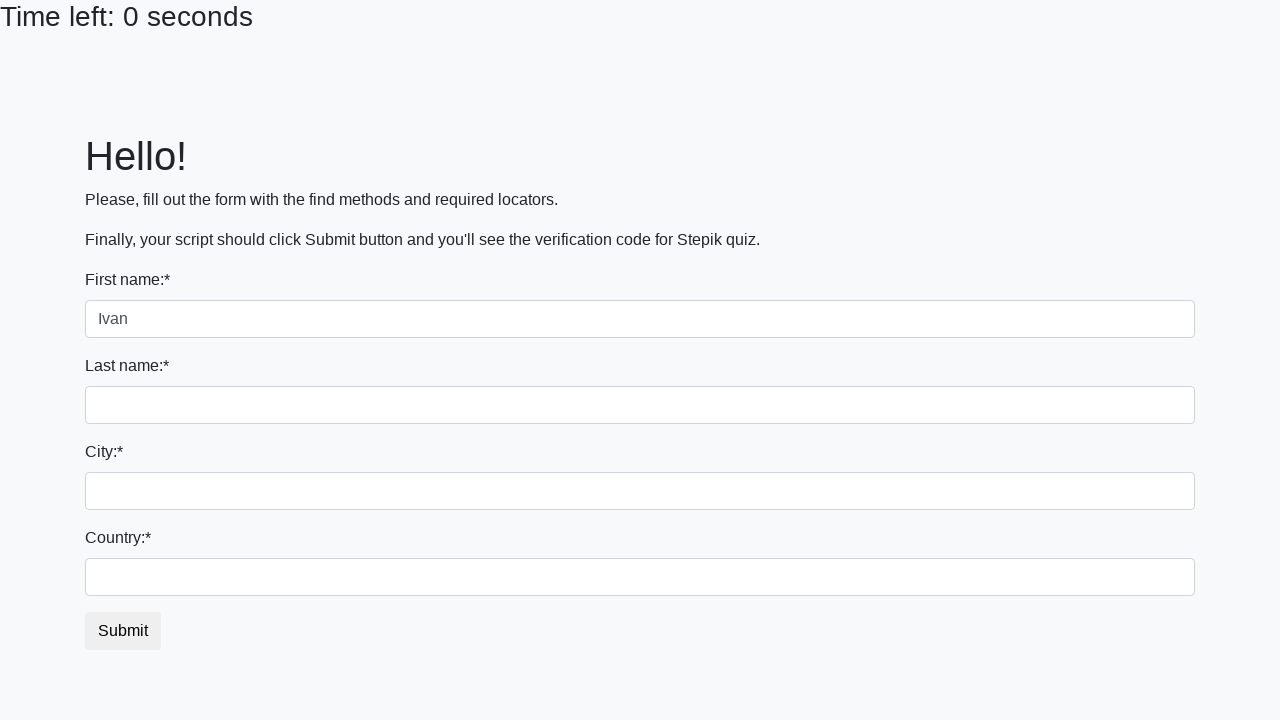

Filled last name field with 'Petrov' using name attribute on input[name='last_name']
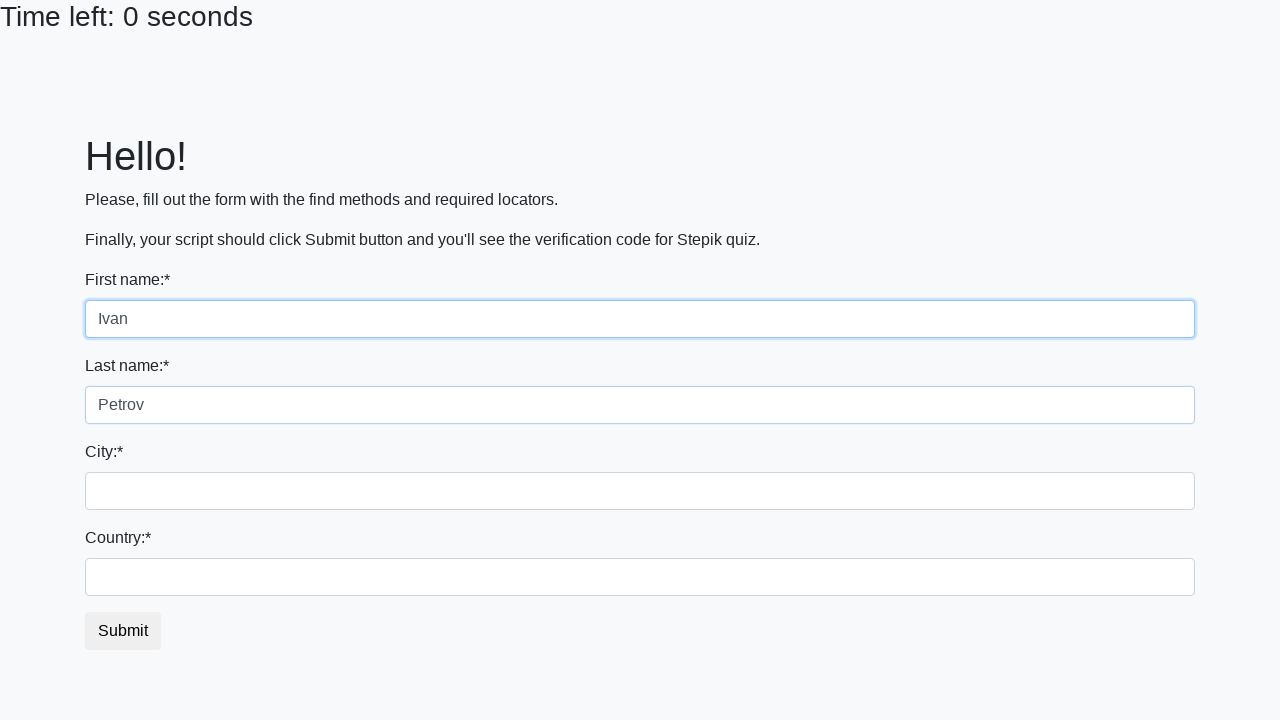

Filled city field with 'Smolensk' using class name on .city
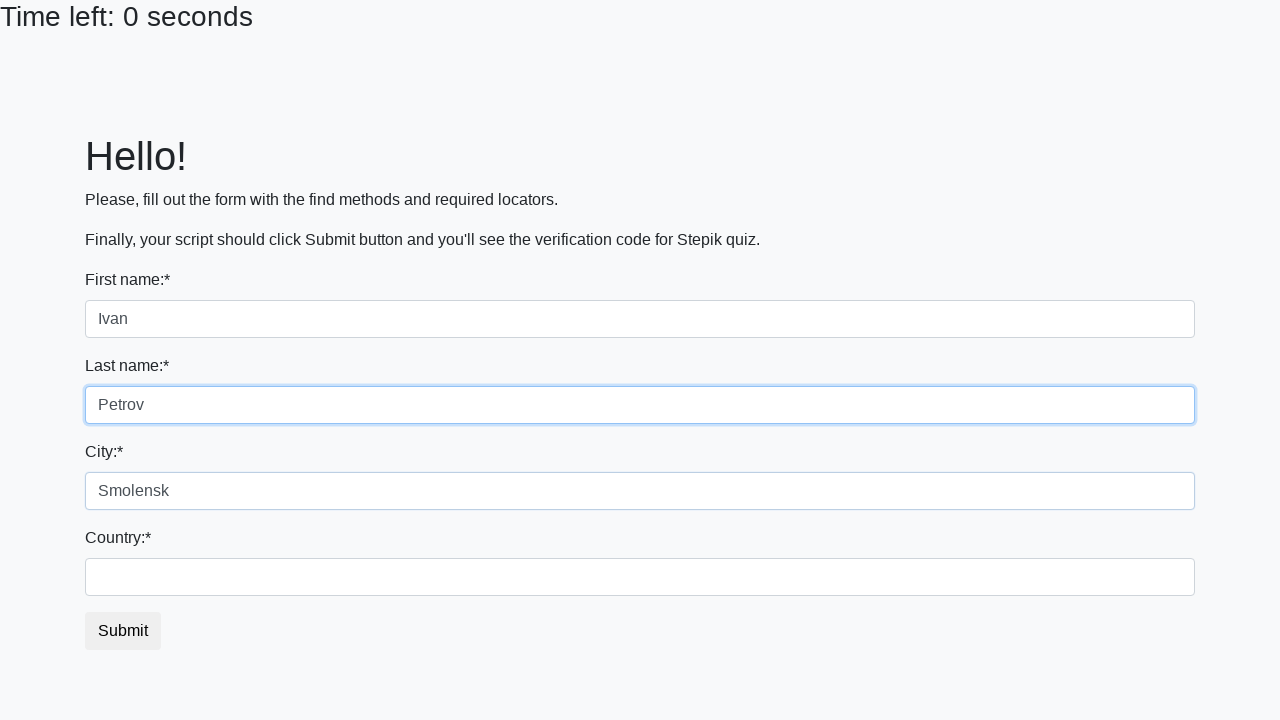

Filled country field with 'Russia' using ID on #country
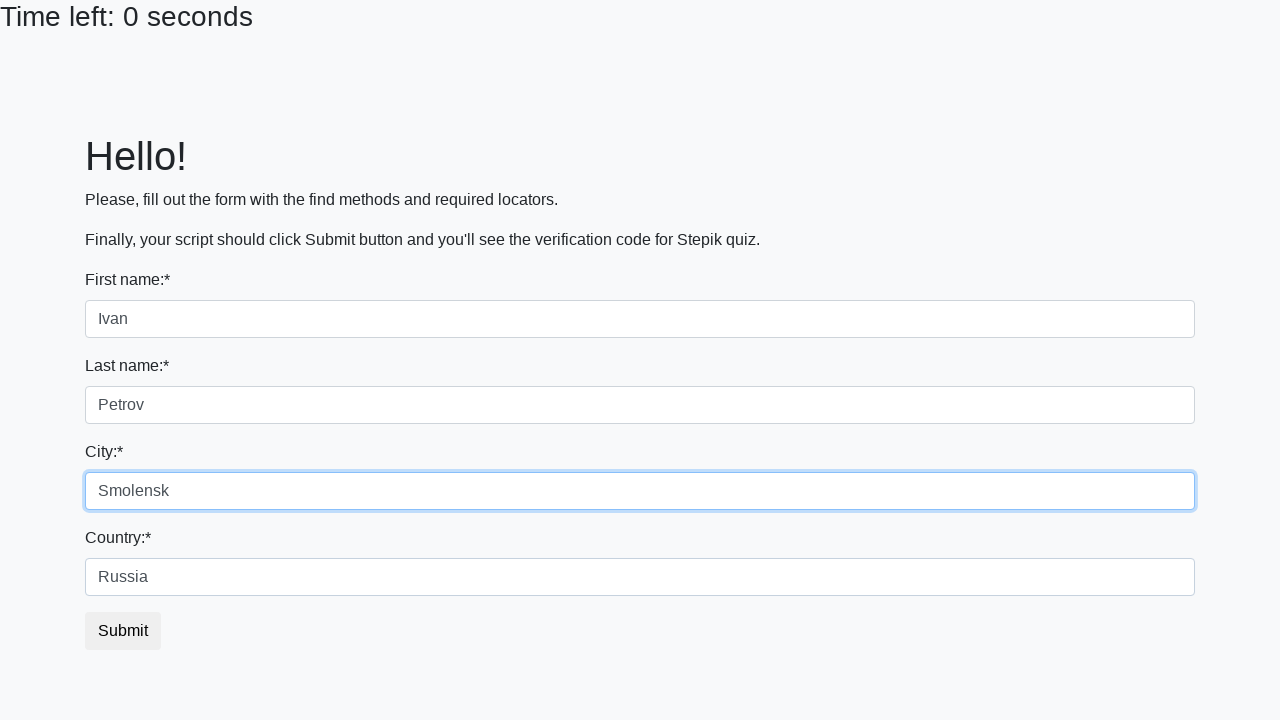

Clicked submit button to submit the form at (123, 631) on button.btn
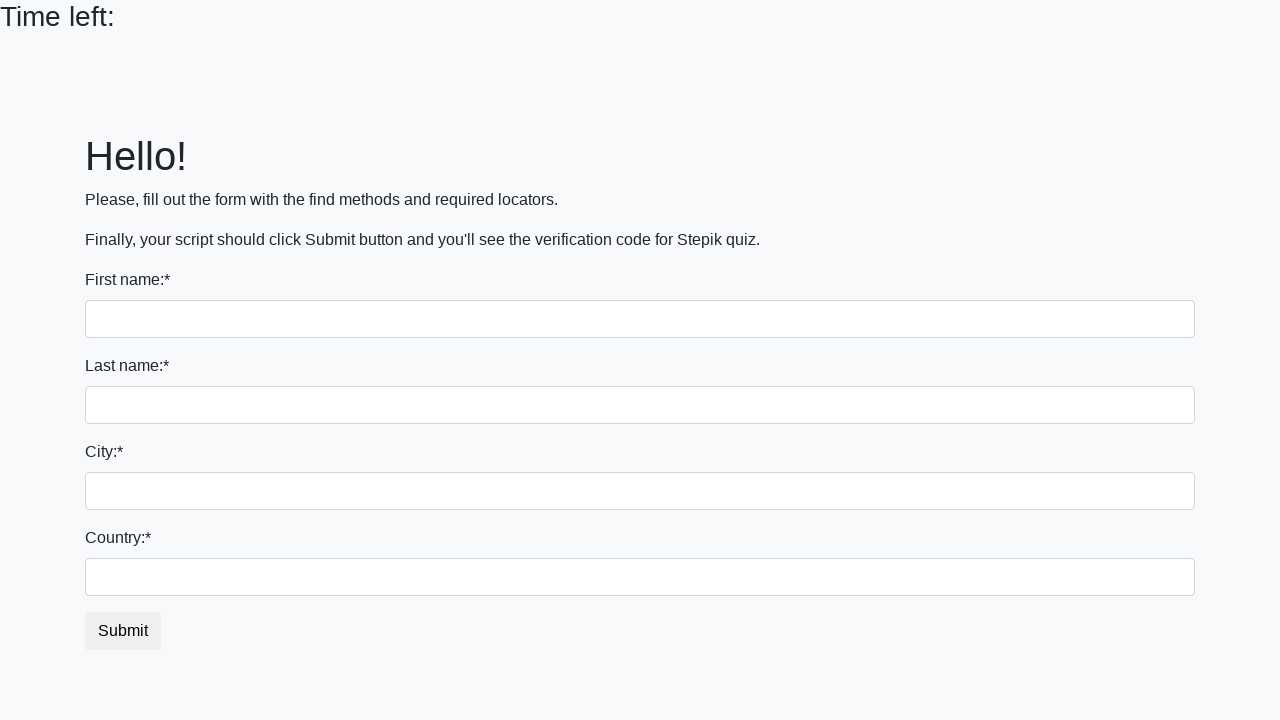

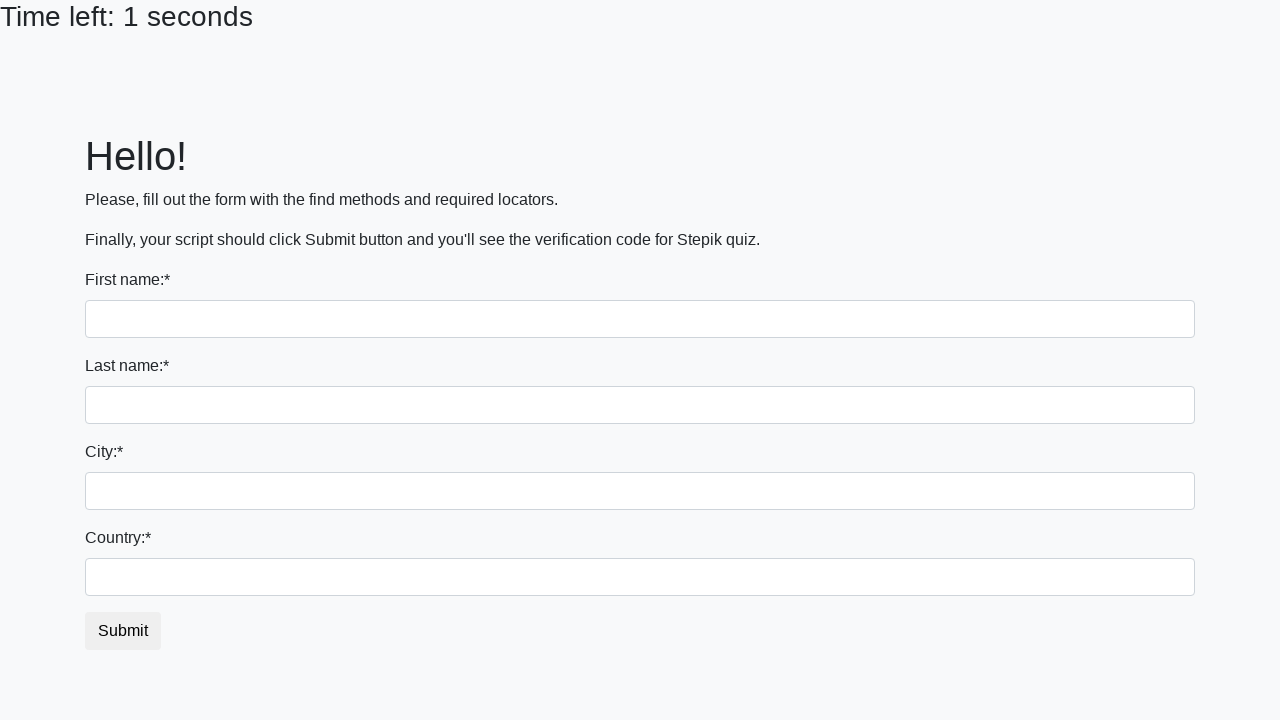